Navigates to JPL Space page and clicks the full image button to view the featured Mars image

Starting URL: https://data-class-jpl-space.s3.amazonaws.com/JPL_Space/index.html

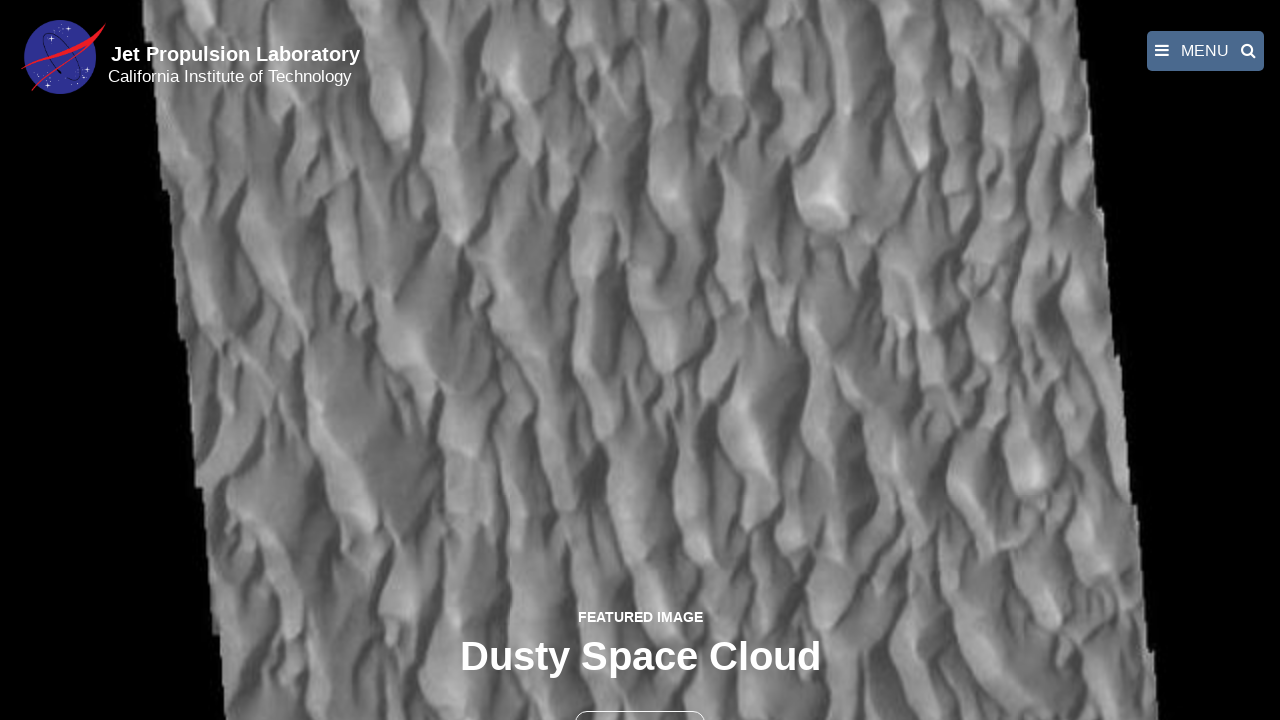

Navigated to JPL Space page
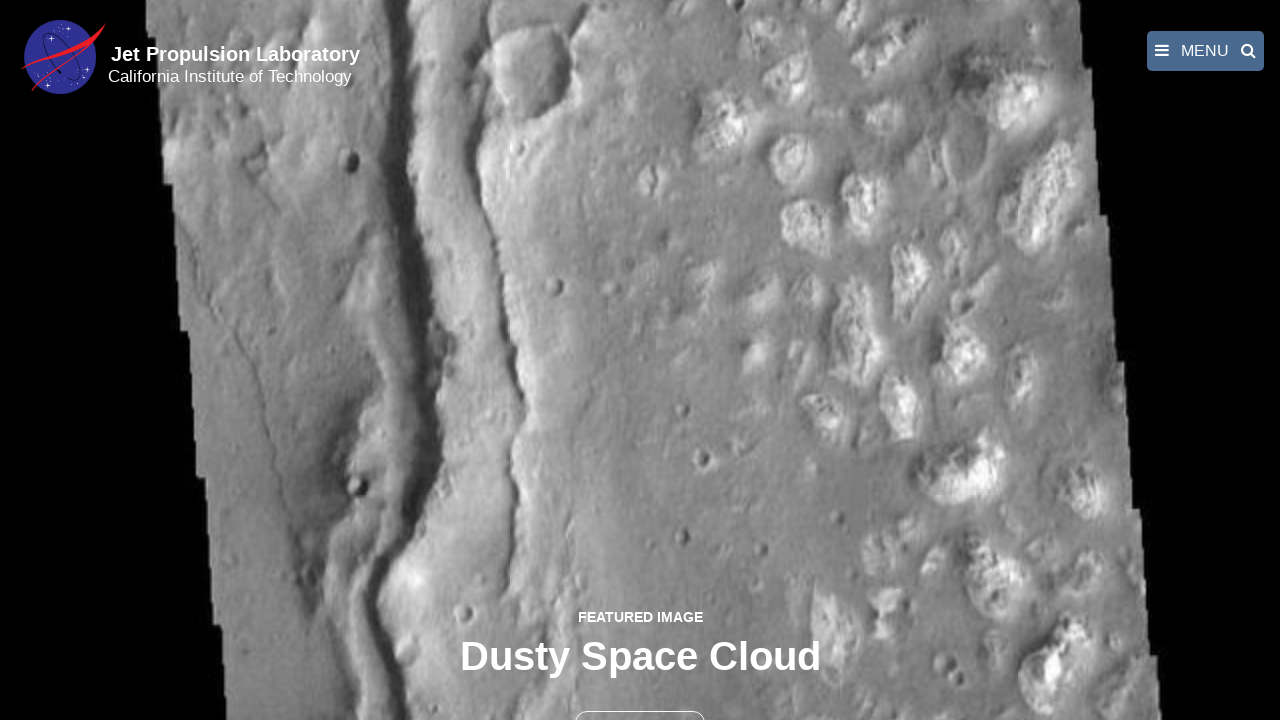

Clicked the full image button to view featured Mars image at (640, 699) on button >> nth=1
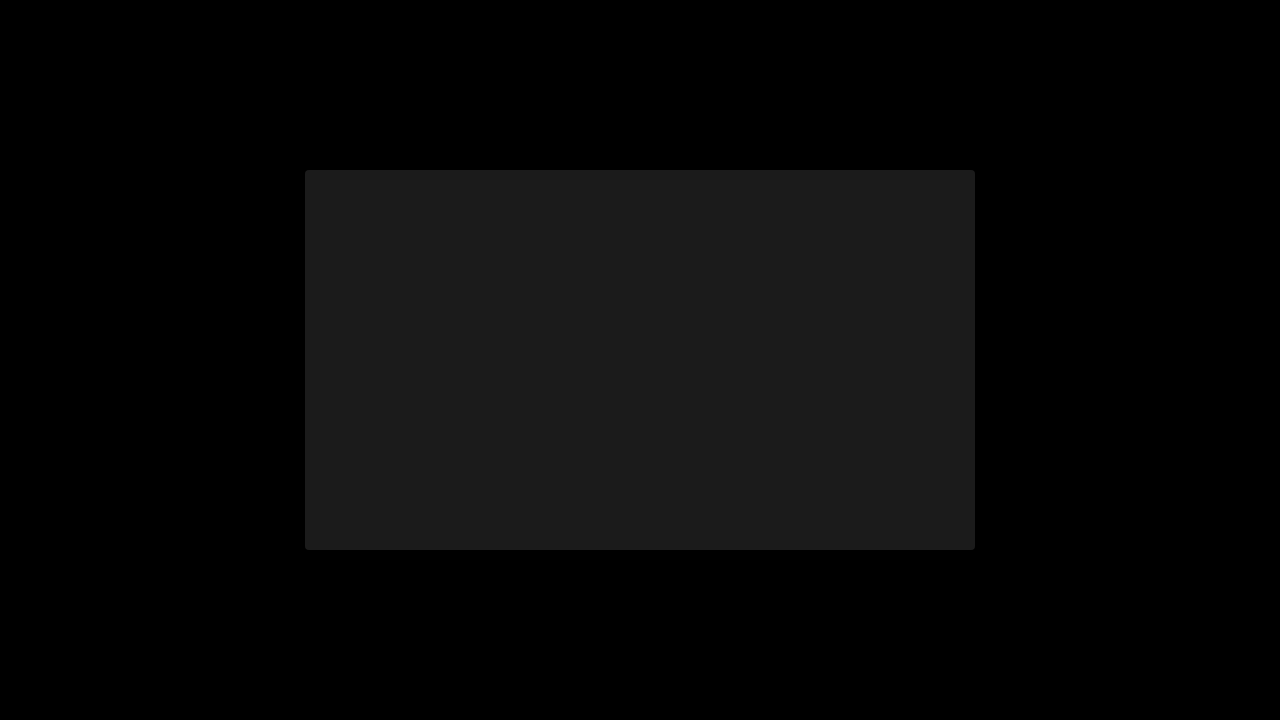

Featured Mars image loaded in full view
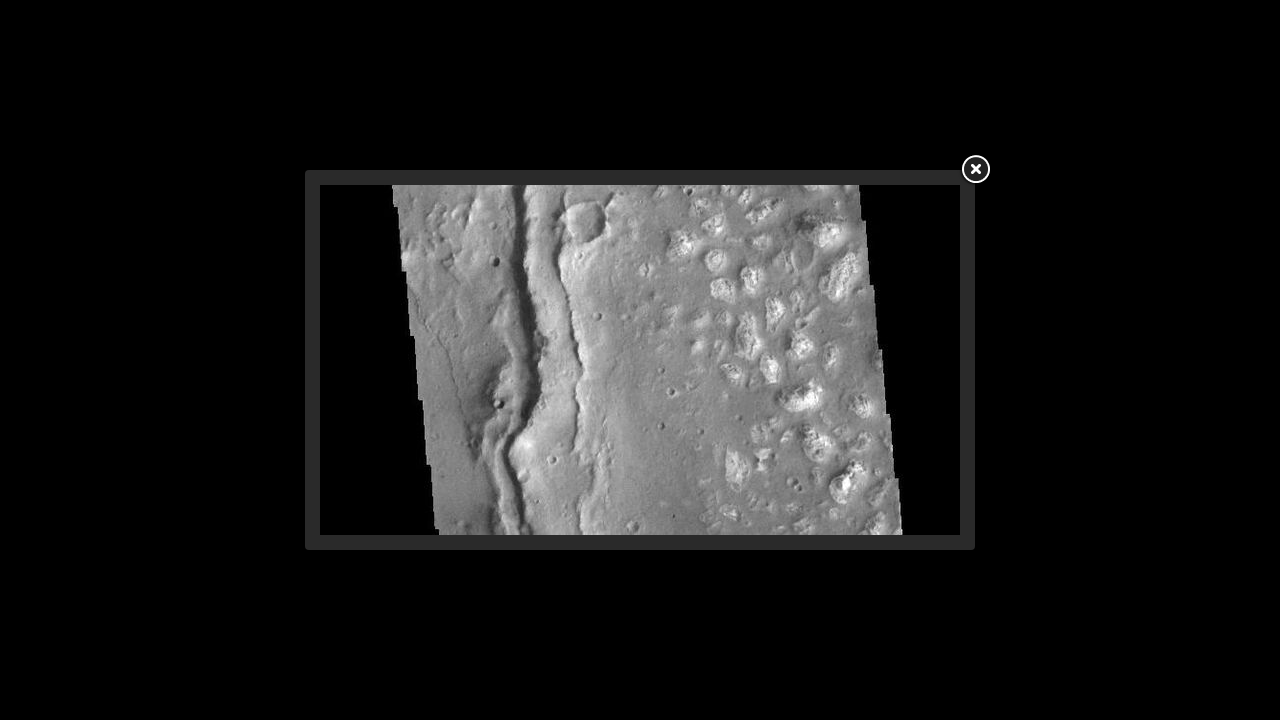

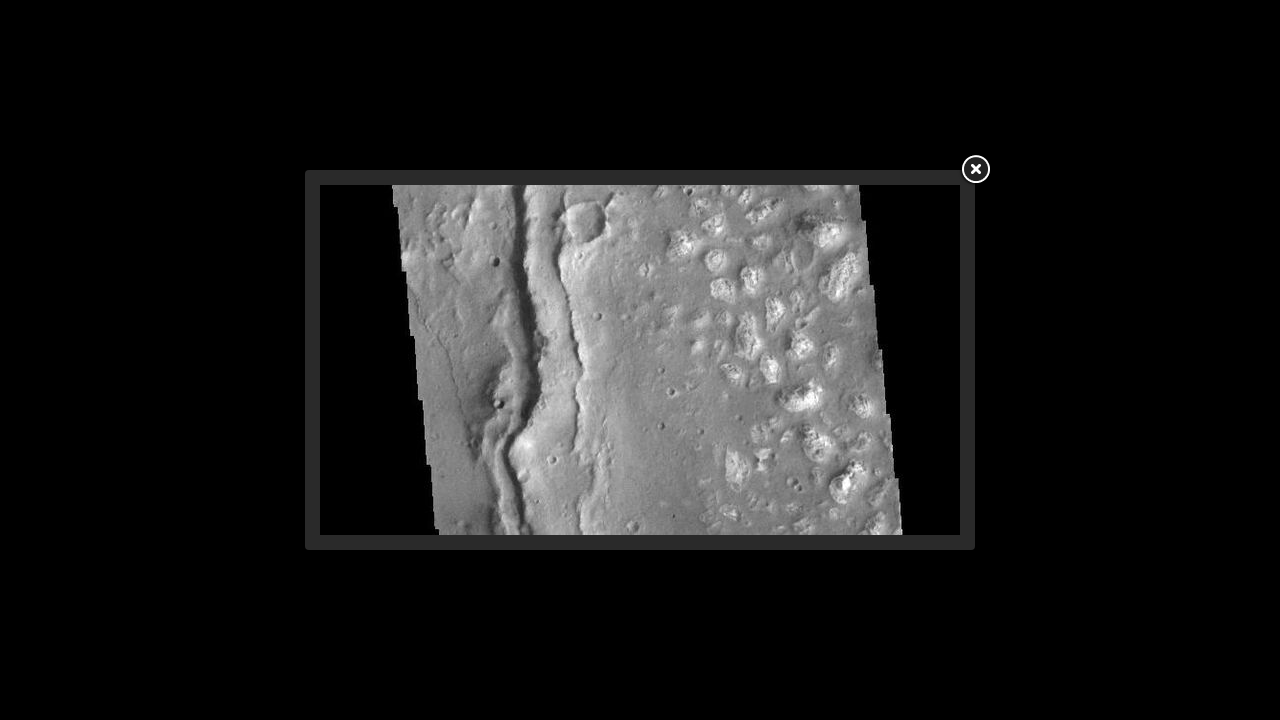